Tests jQuery UI menu by hovering over the "Electronic" menu item within an iframe and verifying the hover state is applied

Starting URL: https://jqueryui.com/menu/

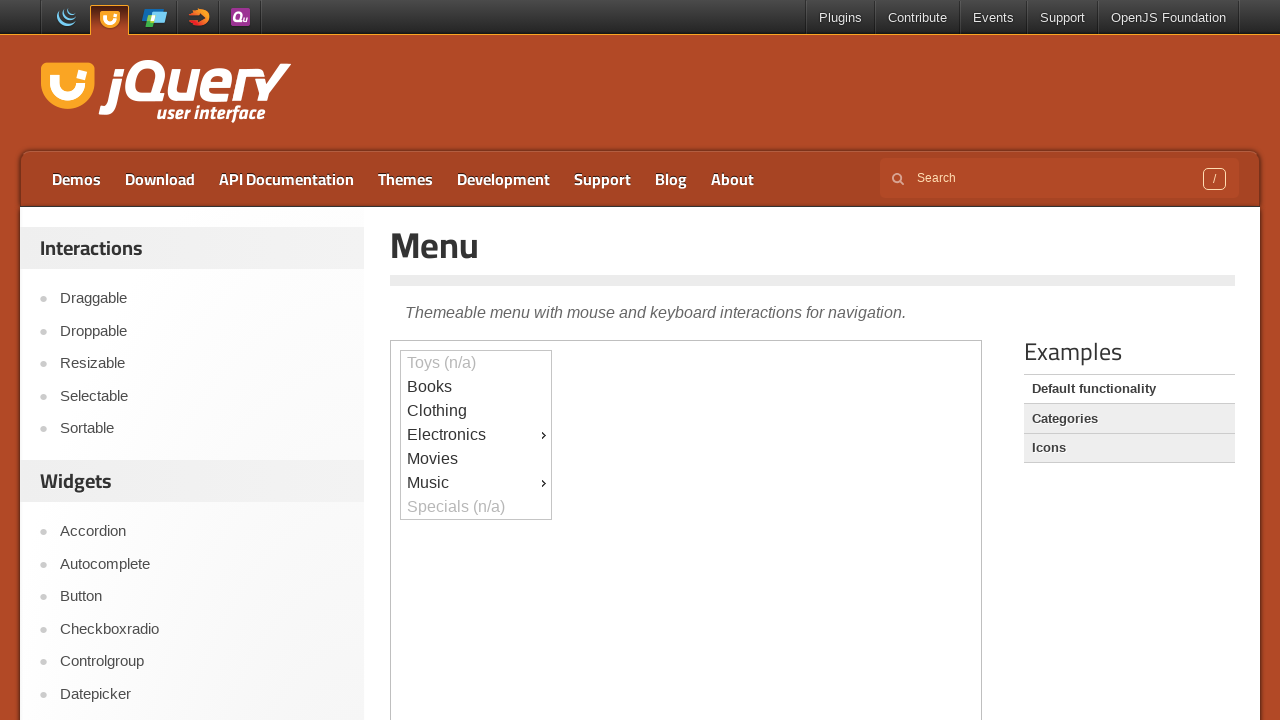

Selected the first iframe on the page
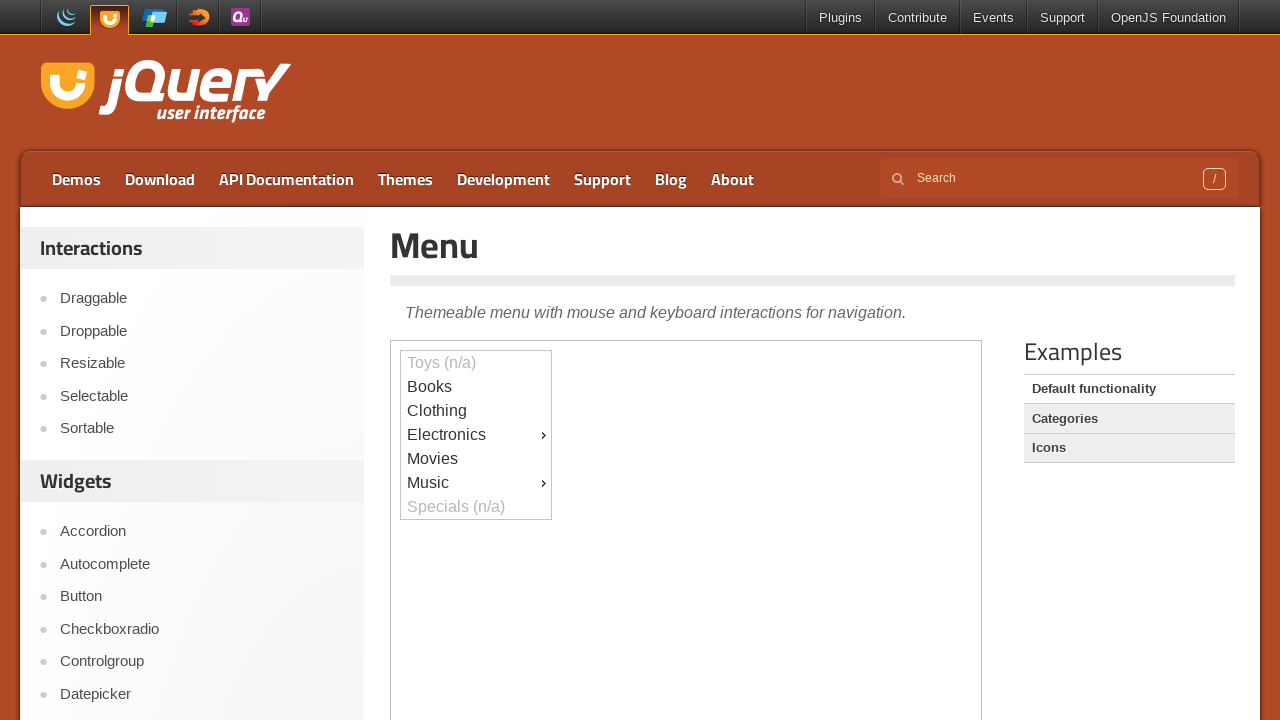

Hovered over the Electronic menu item at (476, 435) on iframe >> nth=0 >> internal:control=enter-frame >> #ui-id-4
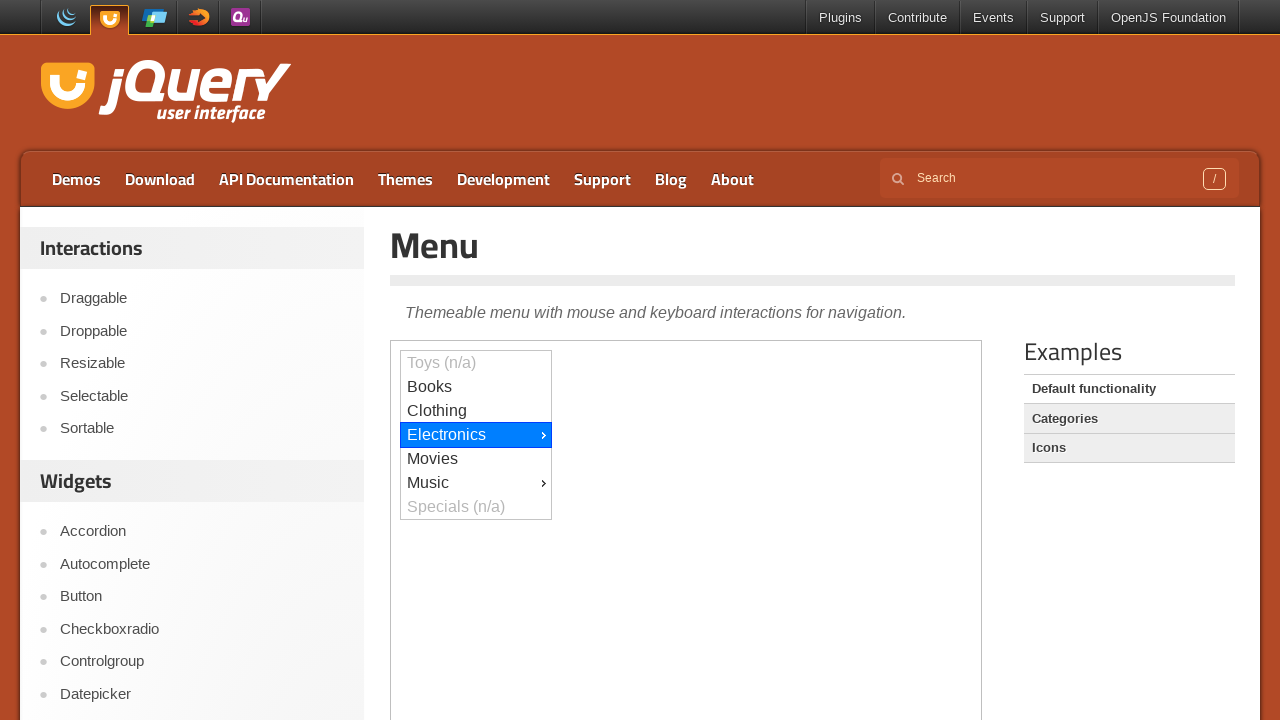

Waited 500ms for hover state to apply
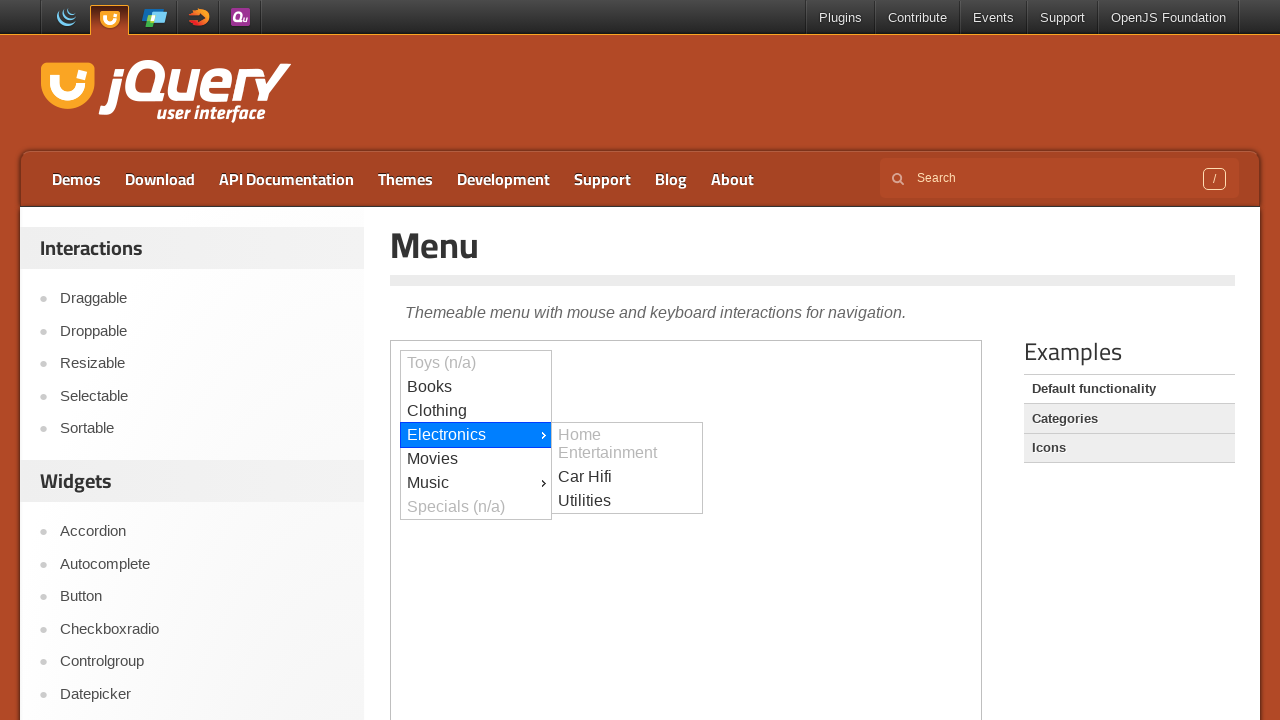

Located the Electronic menu item element
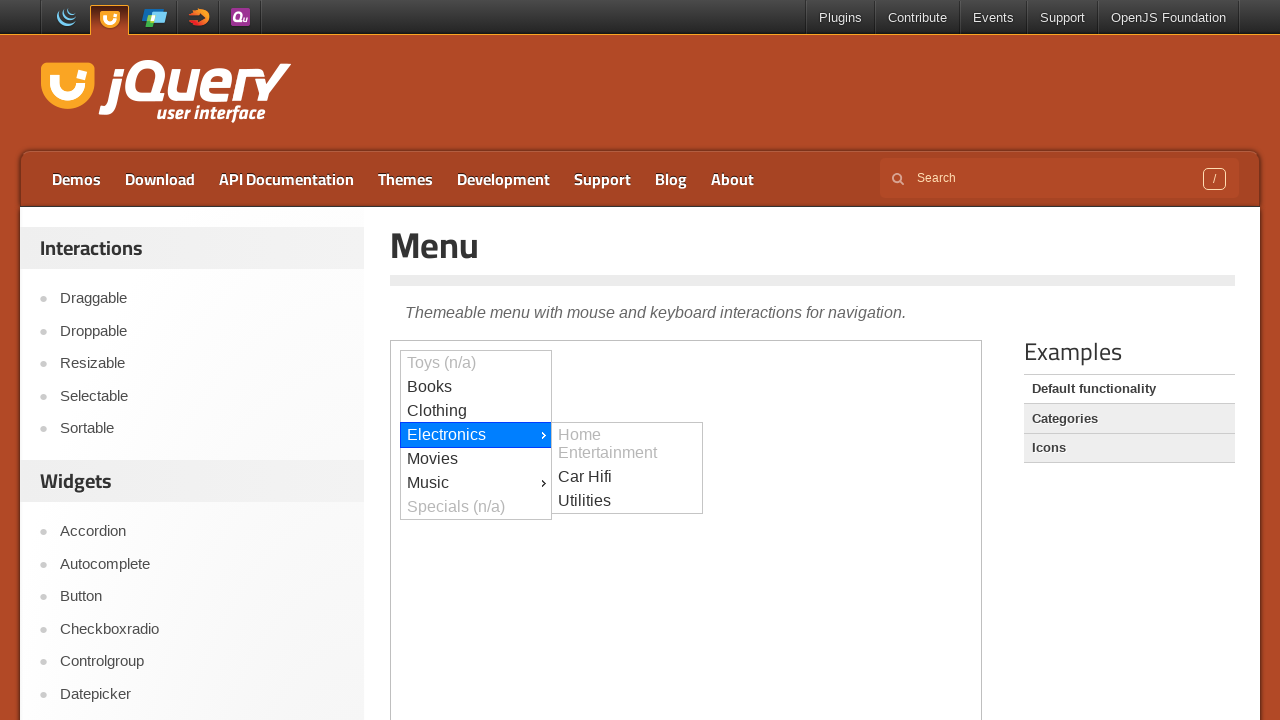

Retrieved class attribute from Electronic menu item
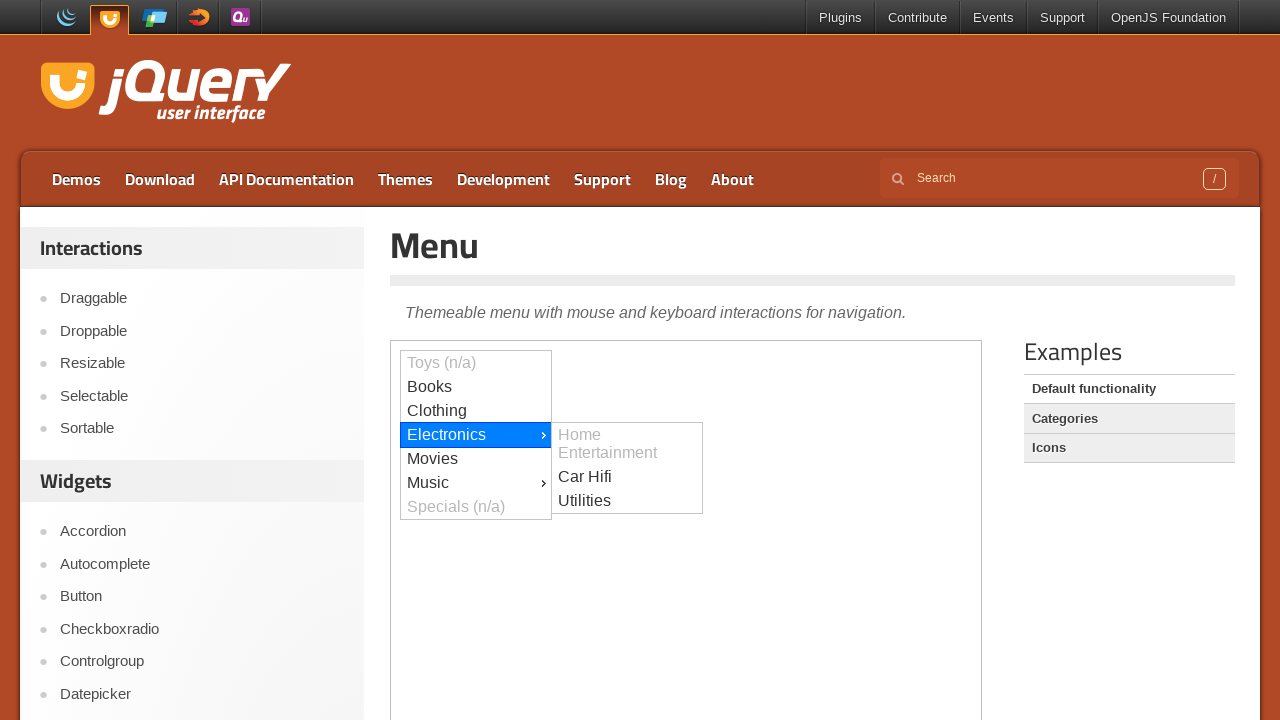

Verified that ui-state-active class is present in Electronic menu item
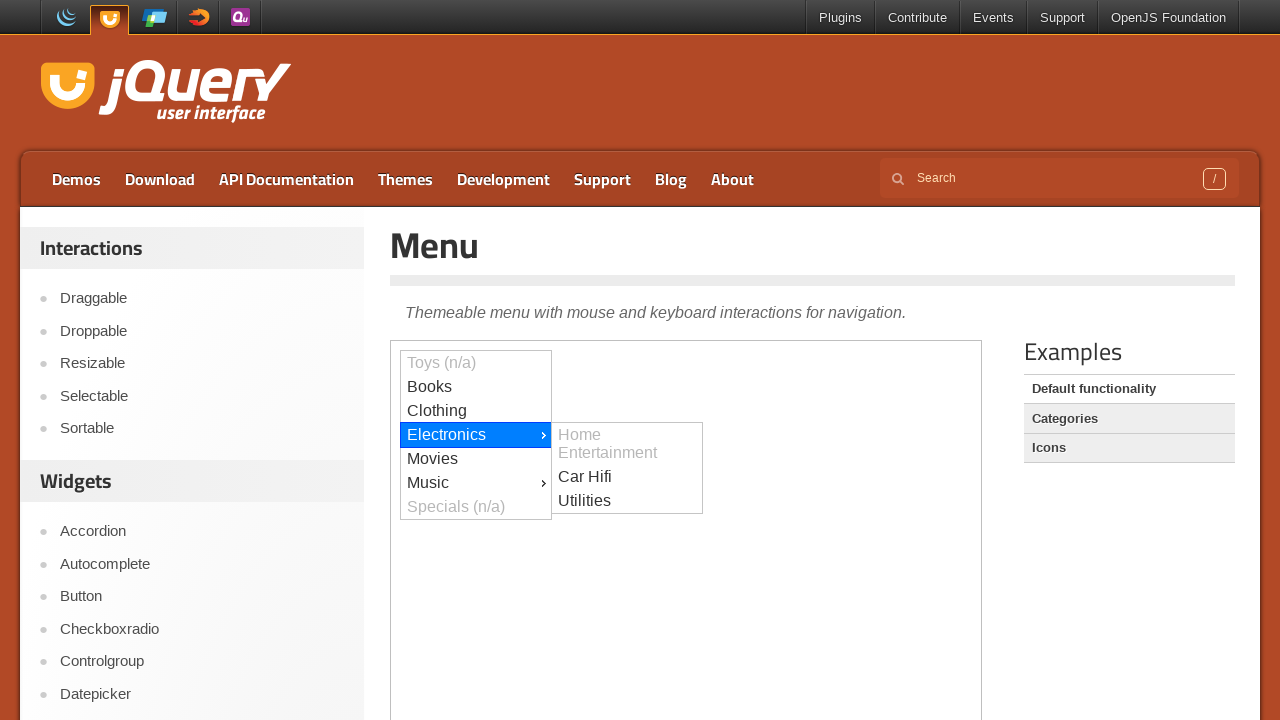

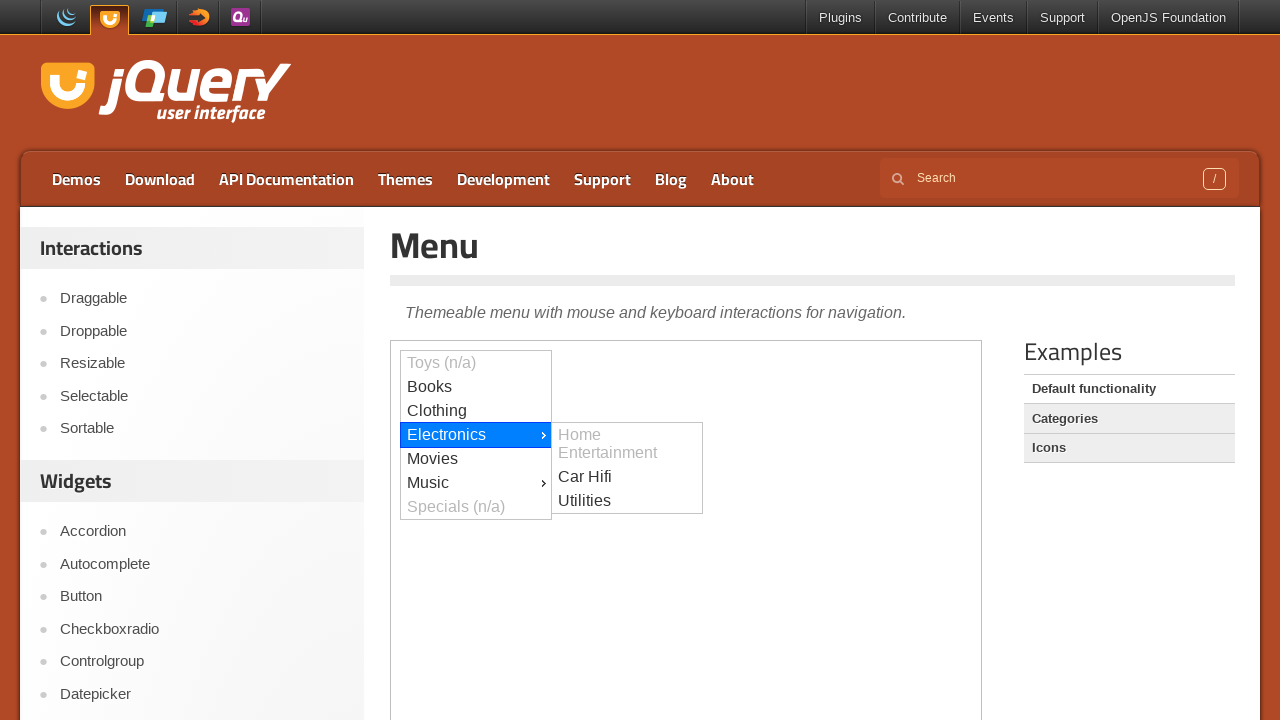